Tests navigation to a dropdown demo page and clicks on the Dropdown section element

Starting URL: https://demoapps.qspiders.com/ui/dropdown?sublist=0

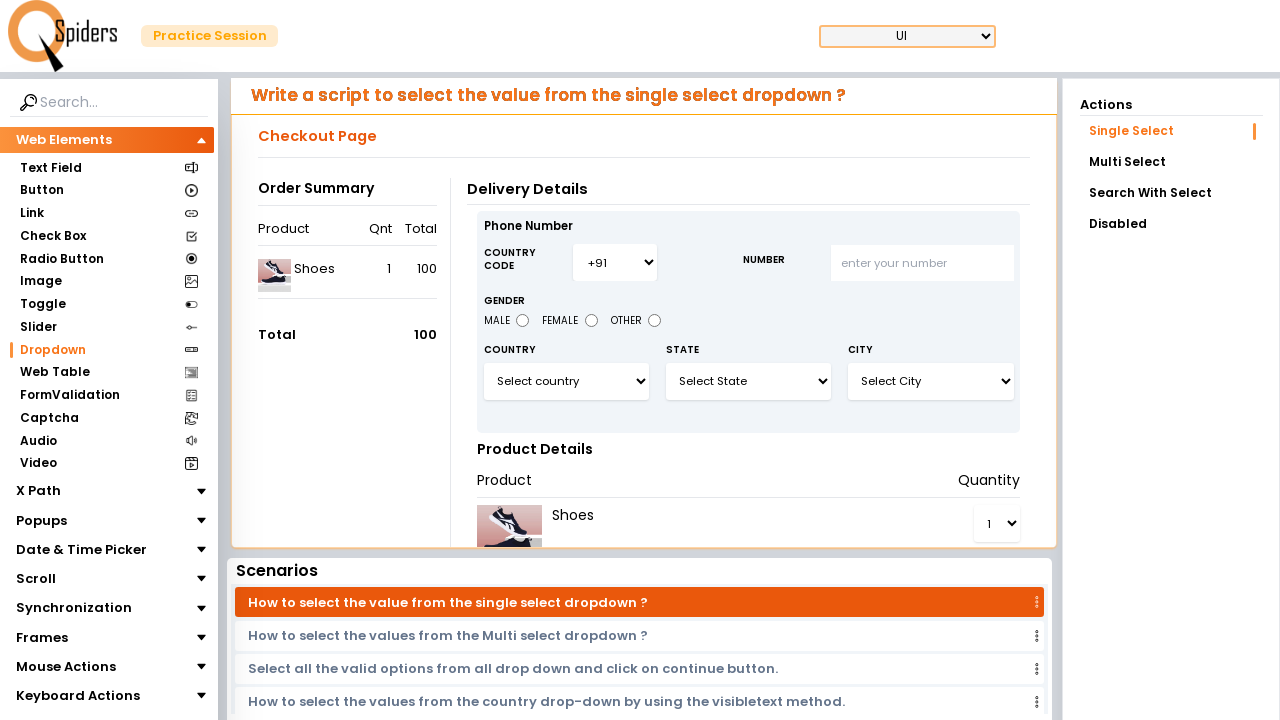

Navigated to dropdown demo page
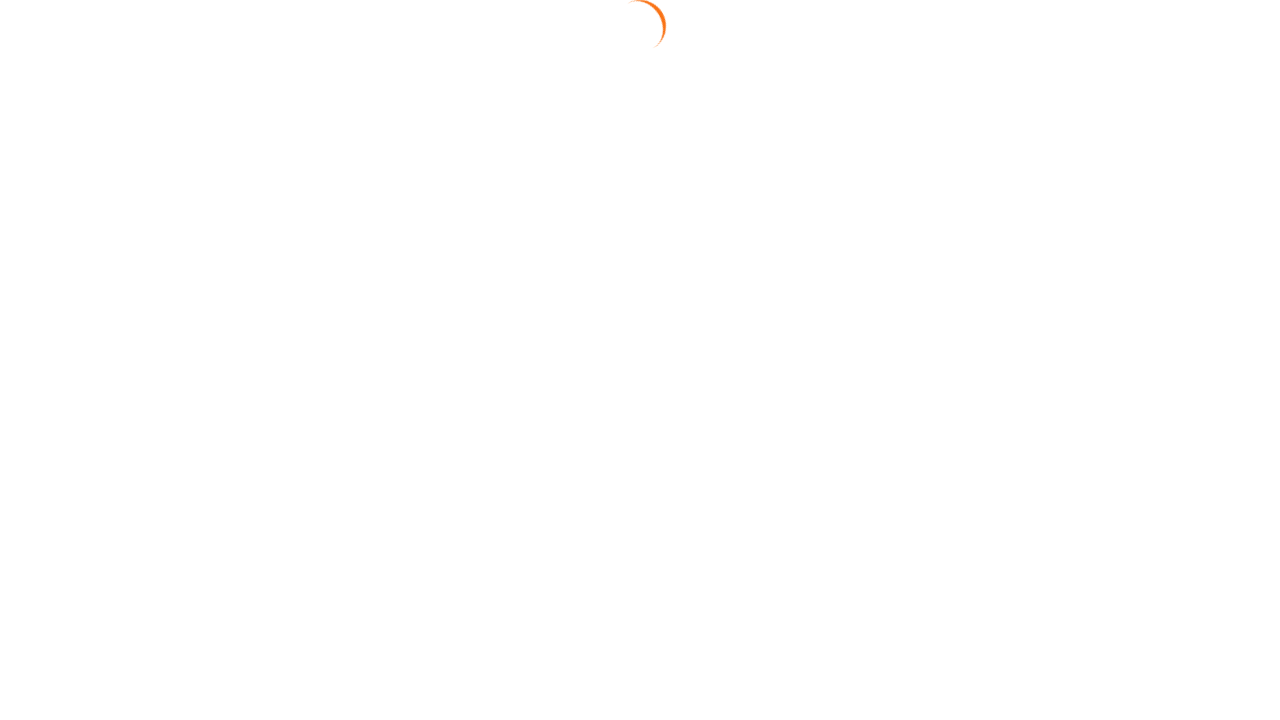

Clicked on the Dropdown section element at (48, 350) on xpath=//section[.='Dropdown']
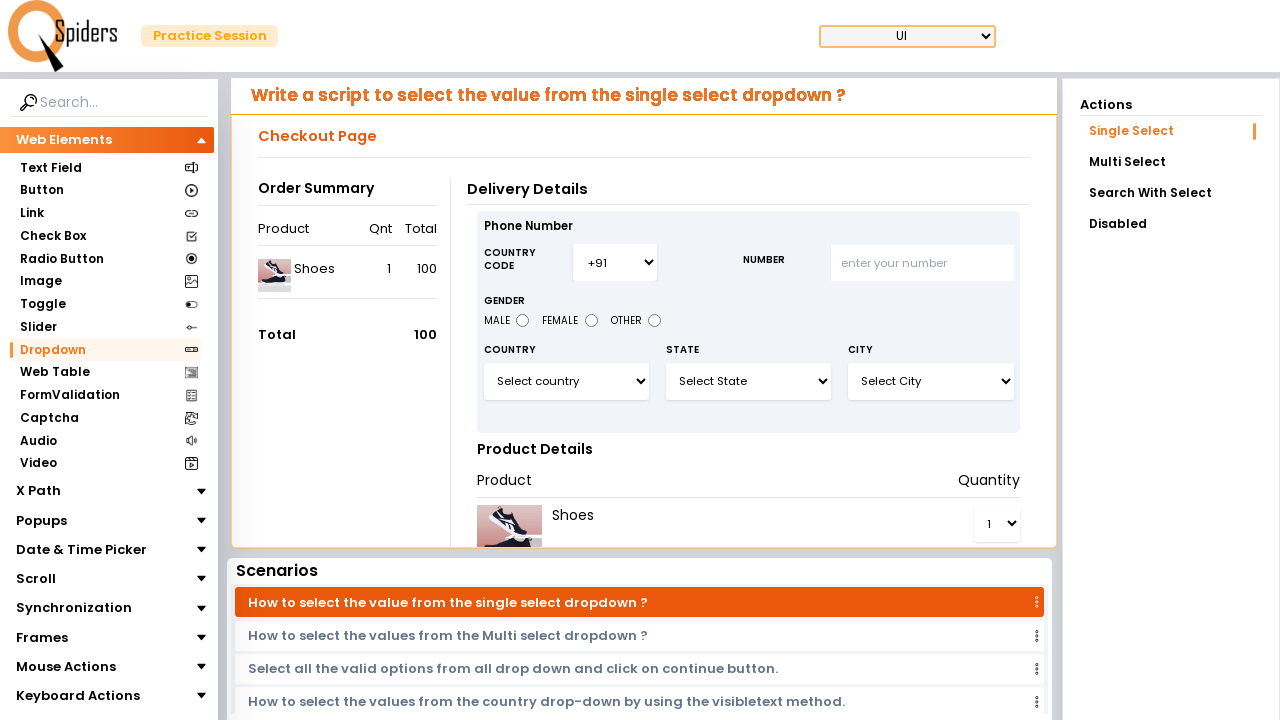

Waited for dropdown content to load
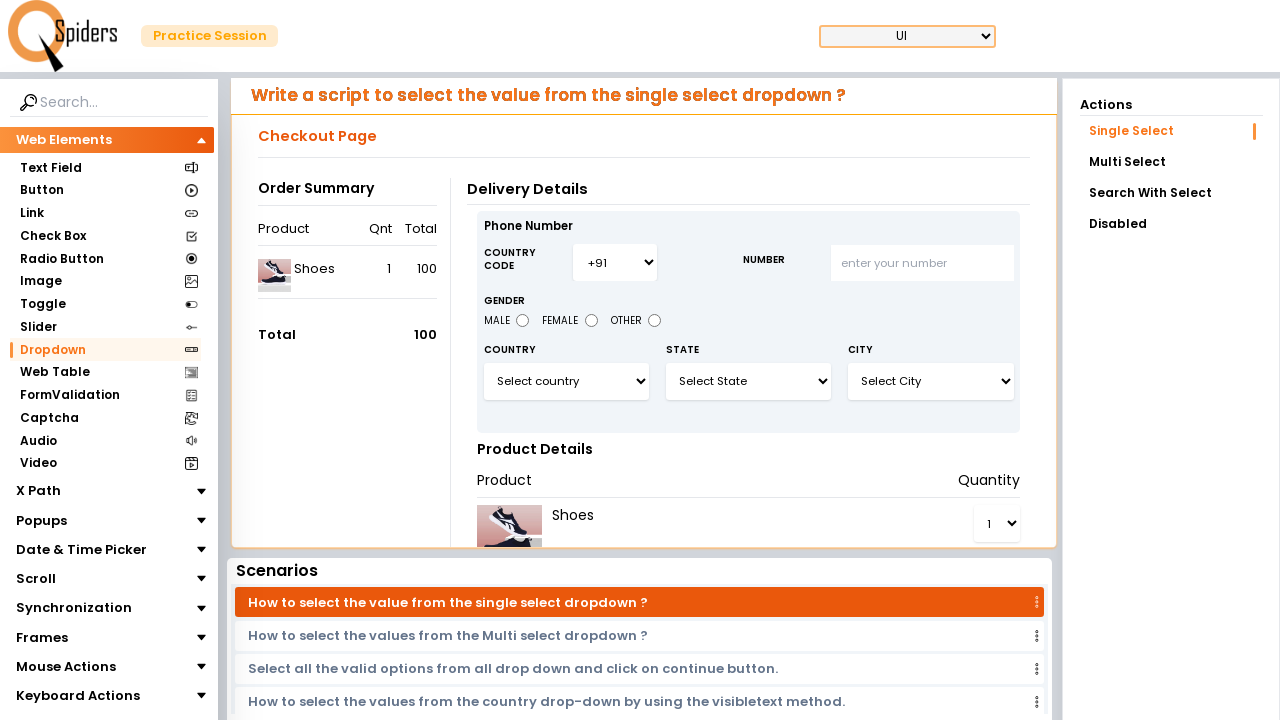

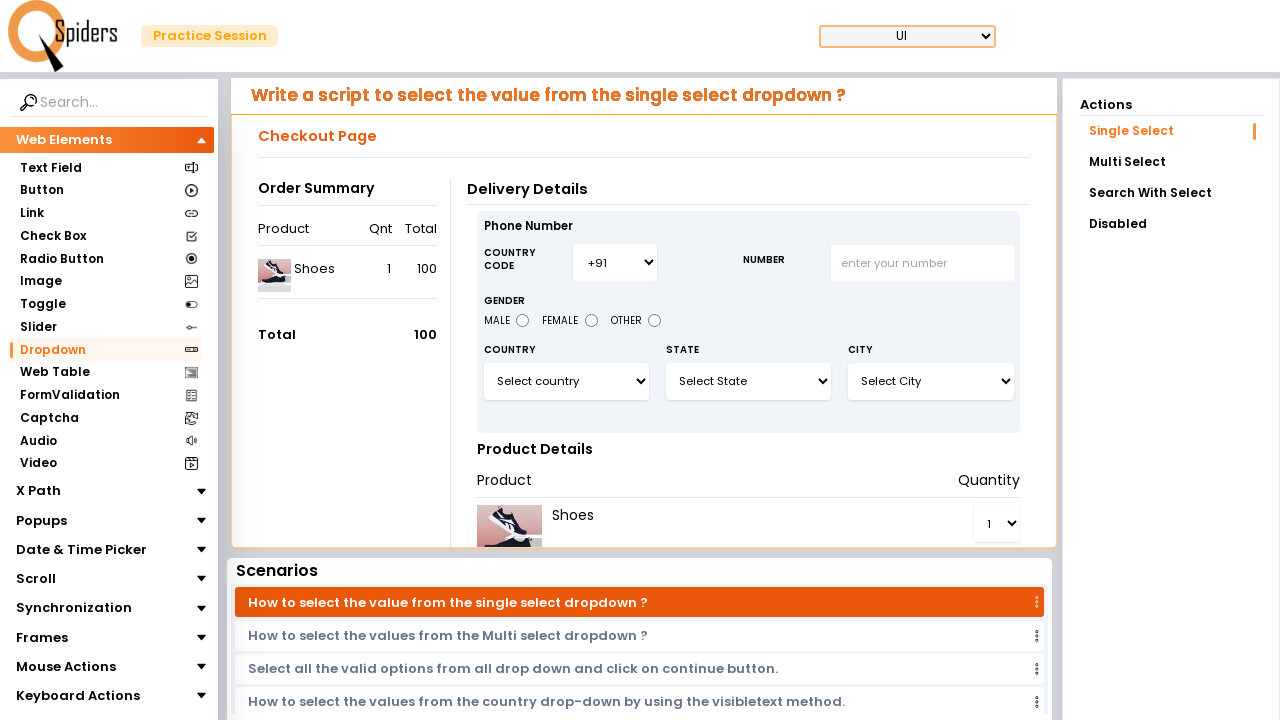